Navigates to OANDA Japan swap point page, selects a currency pair from dropdown, selects a month, and verifies the swap history table is displayed

Starting URL: https://www.oanda.jp/course/ny4/swap

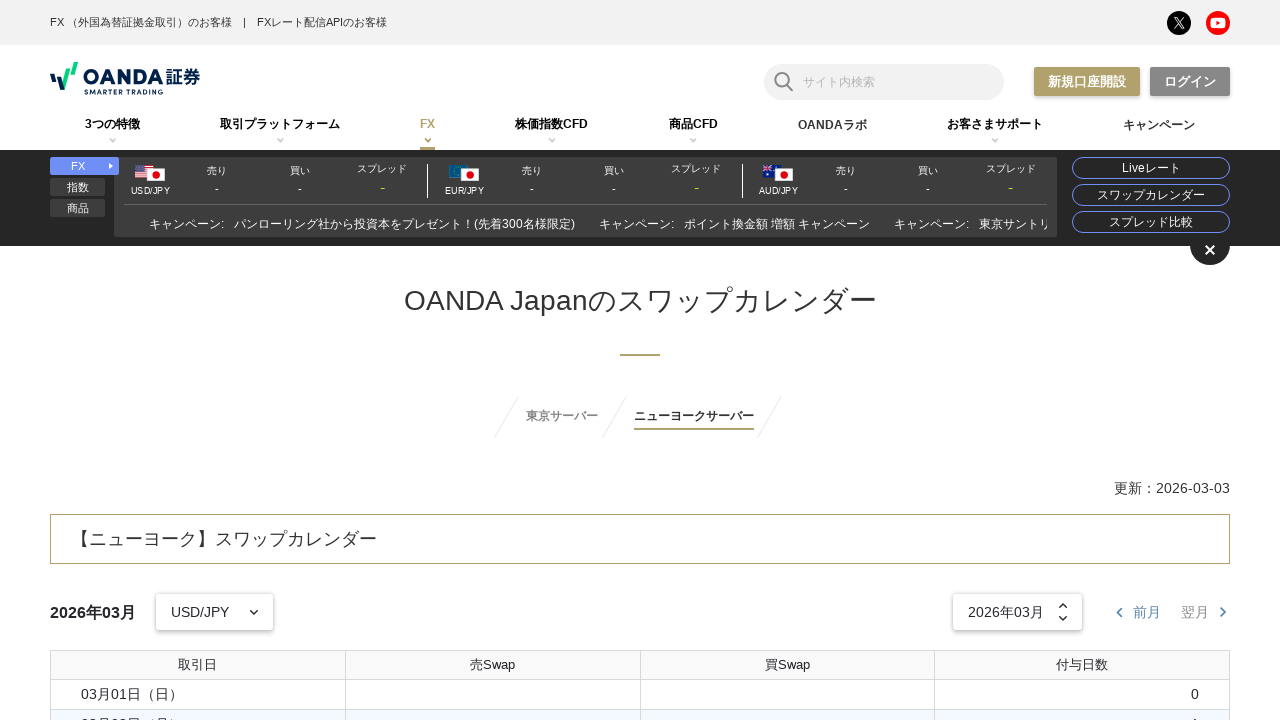

Selected USD/JPY currency pair from dropdown on .st-Select >> nth=0
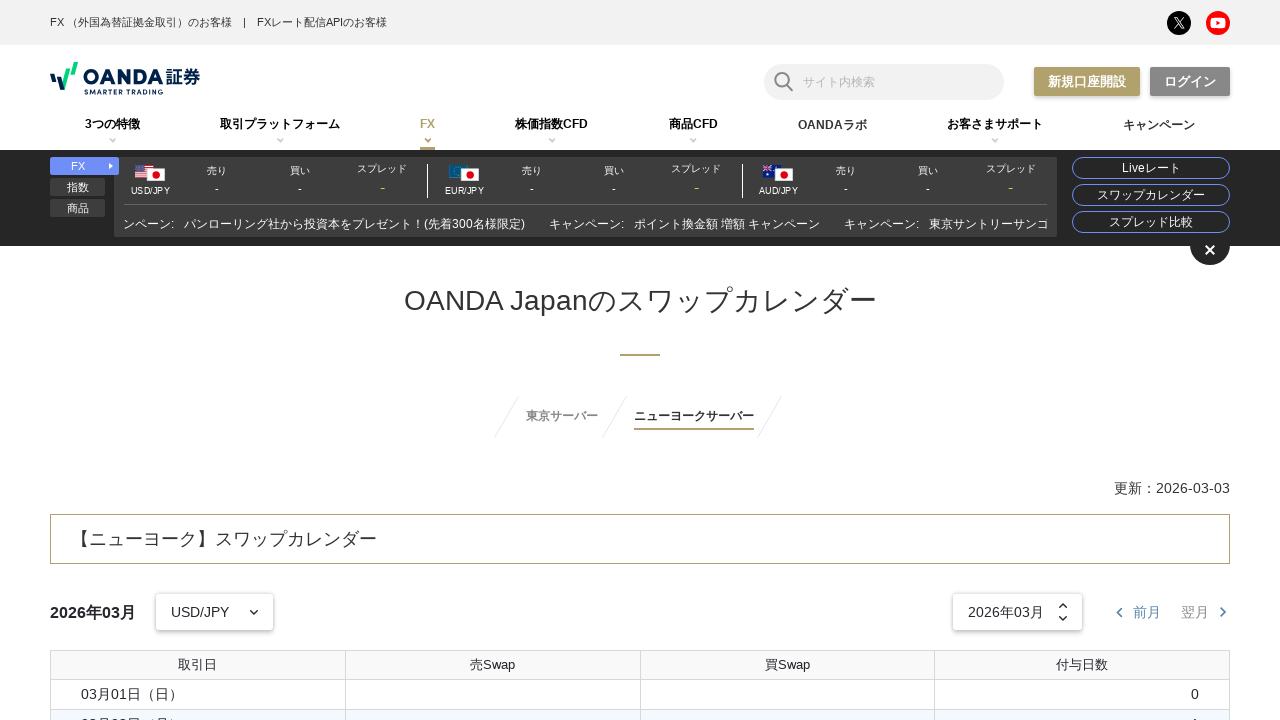

Selected 2024年09月 (September 2024) from month dropdown on .st-Select >> nth=1
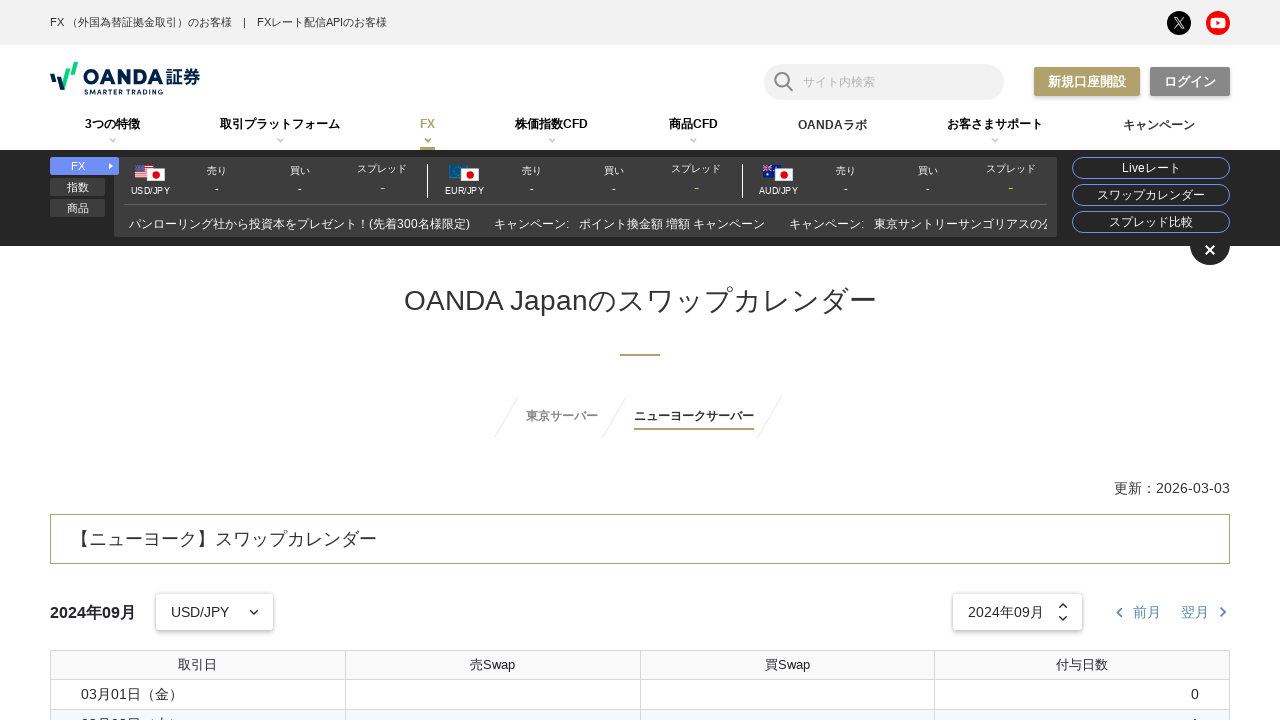

Swap history table loaded and visible
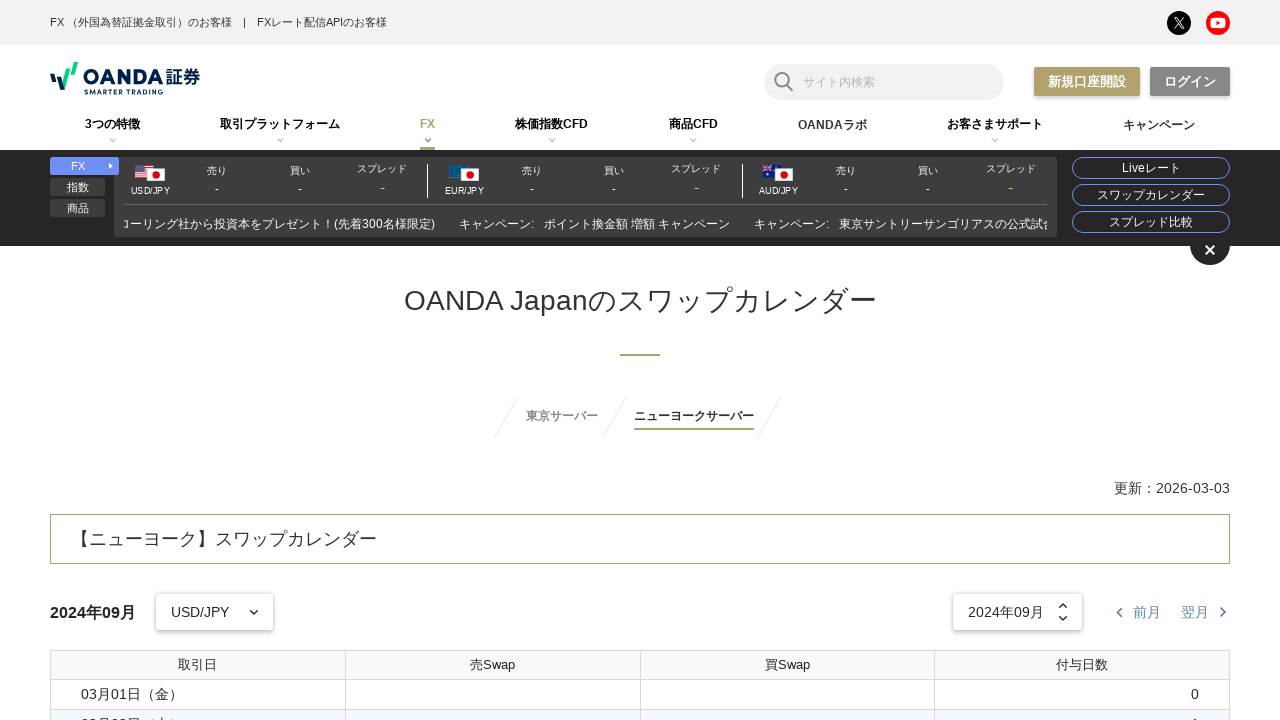

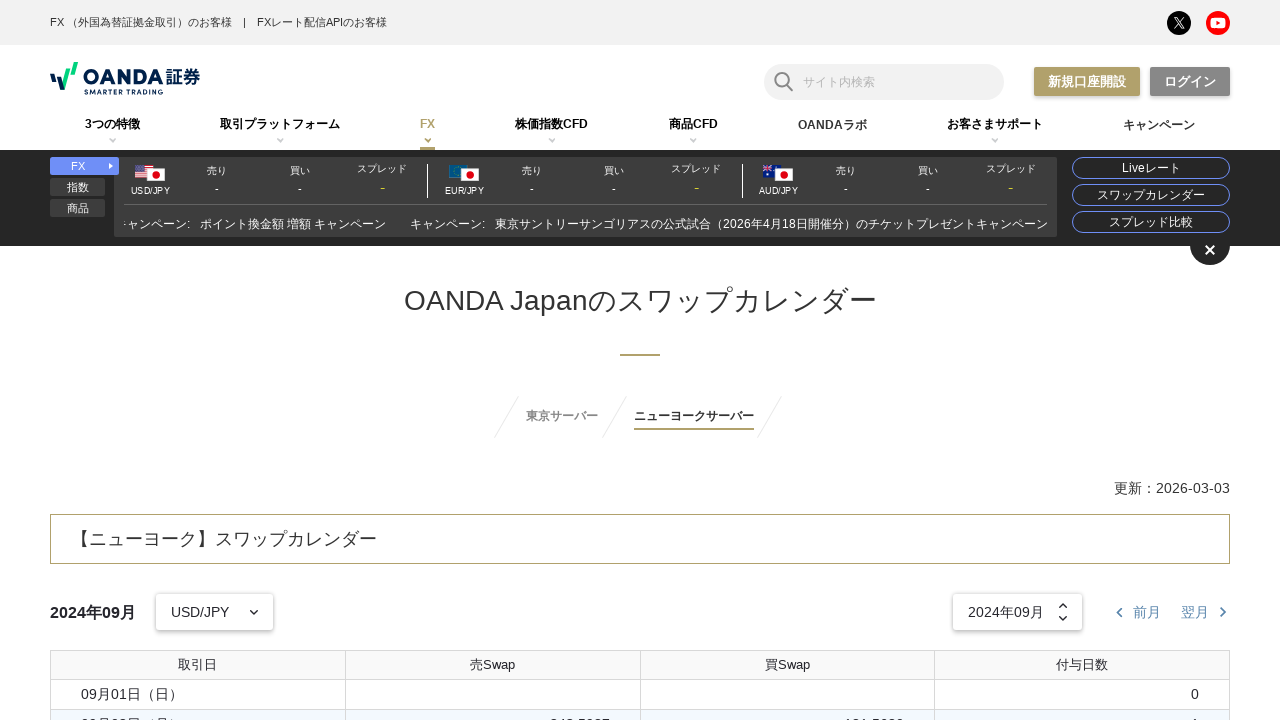